Tests keyboard key press functionality by pressing ArrowUp key on a target element

Starting URL: https://the-internet.herokuapp.com/key_presses

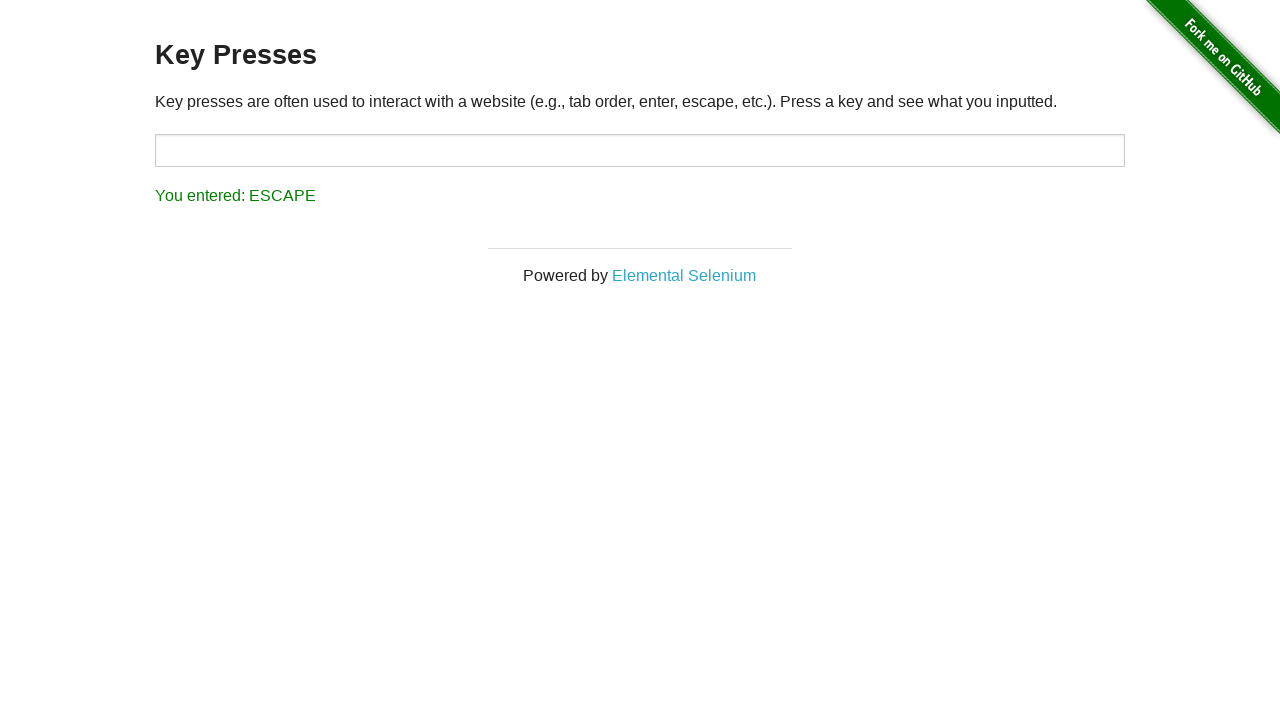

Clicked on target input element at (640, 150) on #target
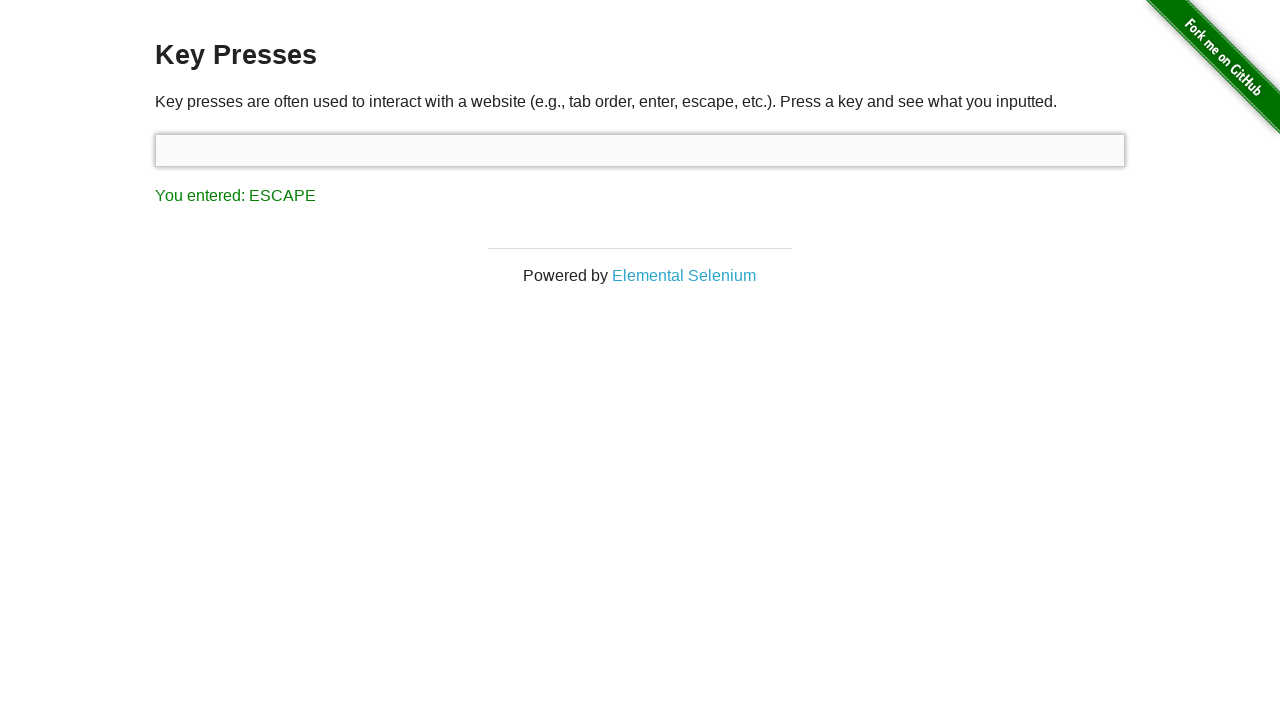

Pressed ArrowUp key on target element on #target
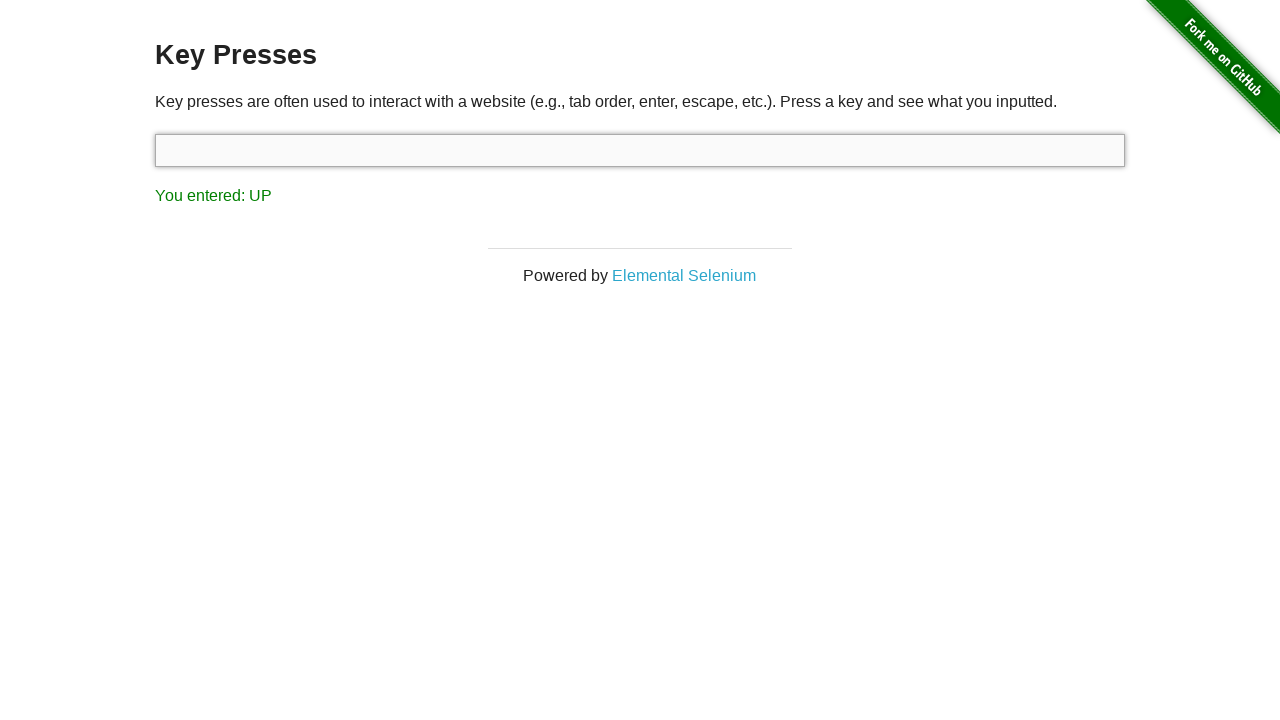

Verified ArrowUp key press was registered in output
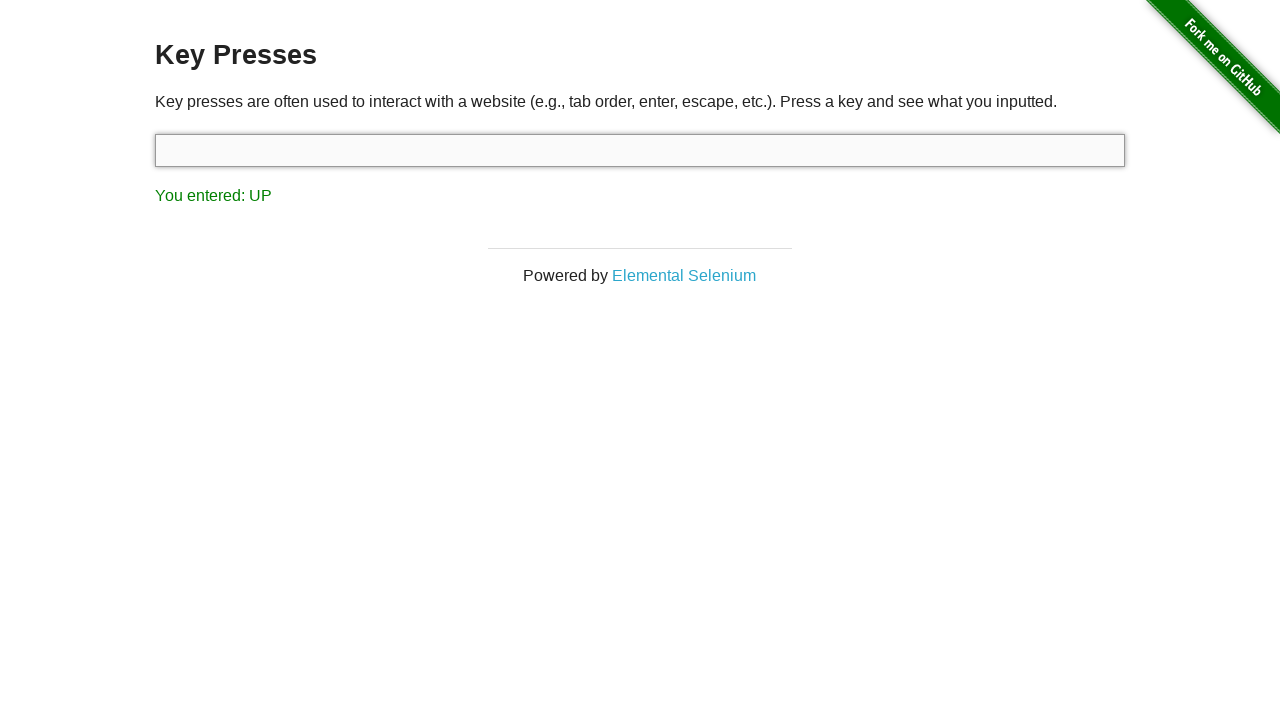

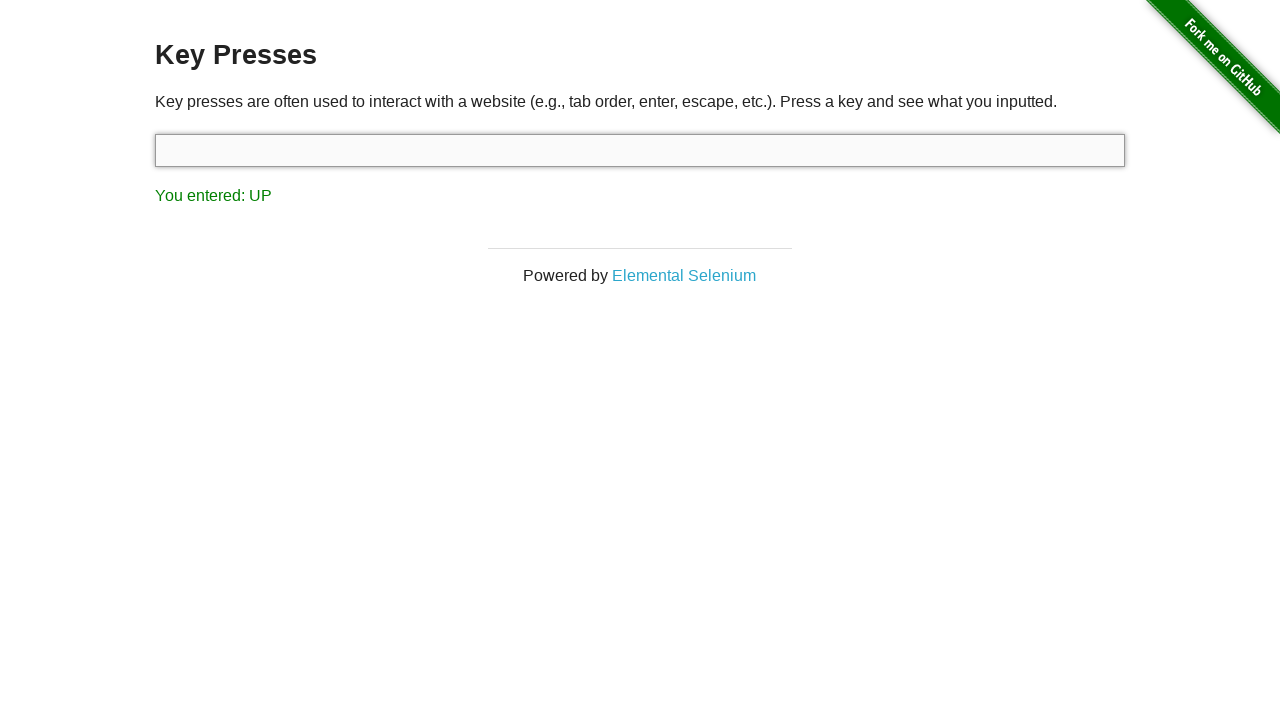